Adds multiple vegetables to cart, applies a promo code, and proceeds through checkout to place an order

Starting URL: https://rahulshettyacademy.com/seleniumPractise/

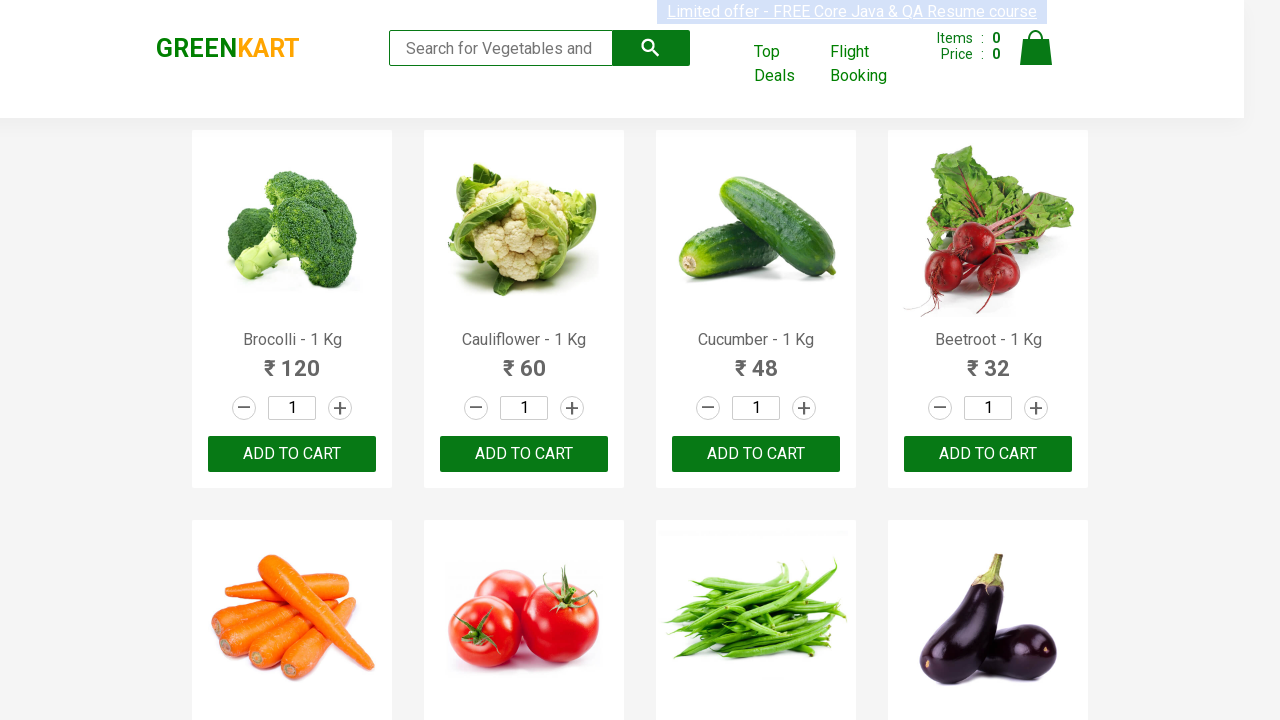

Waited for page to load (2 seconds)
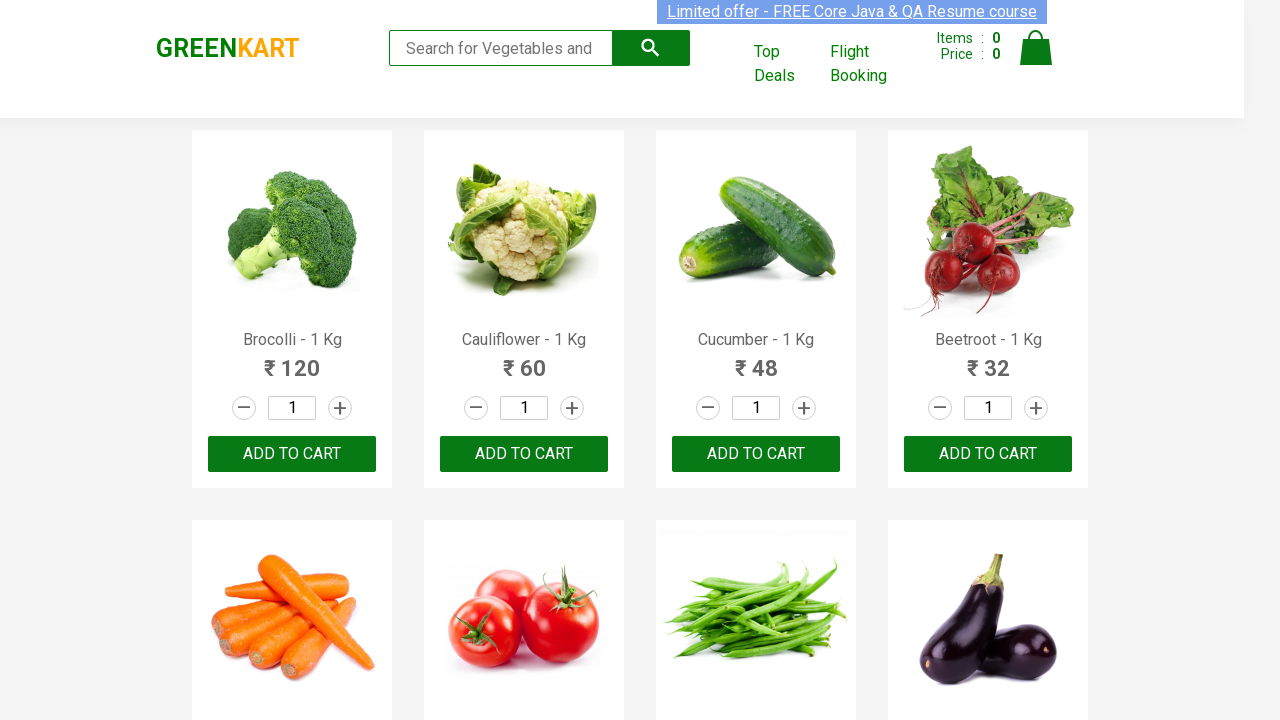

Retrieved all product names from the page
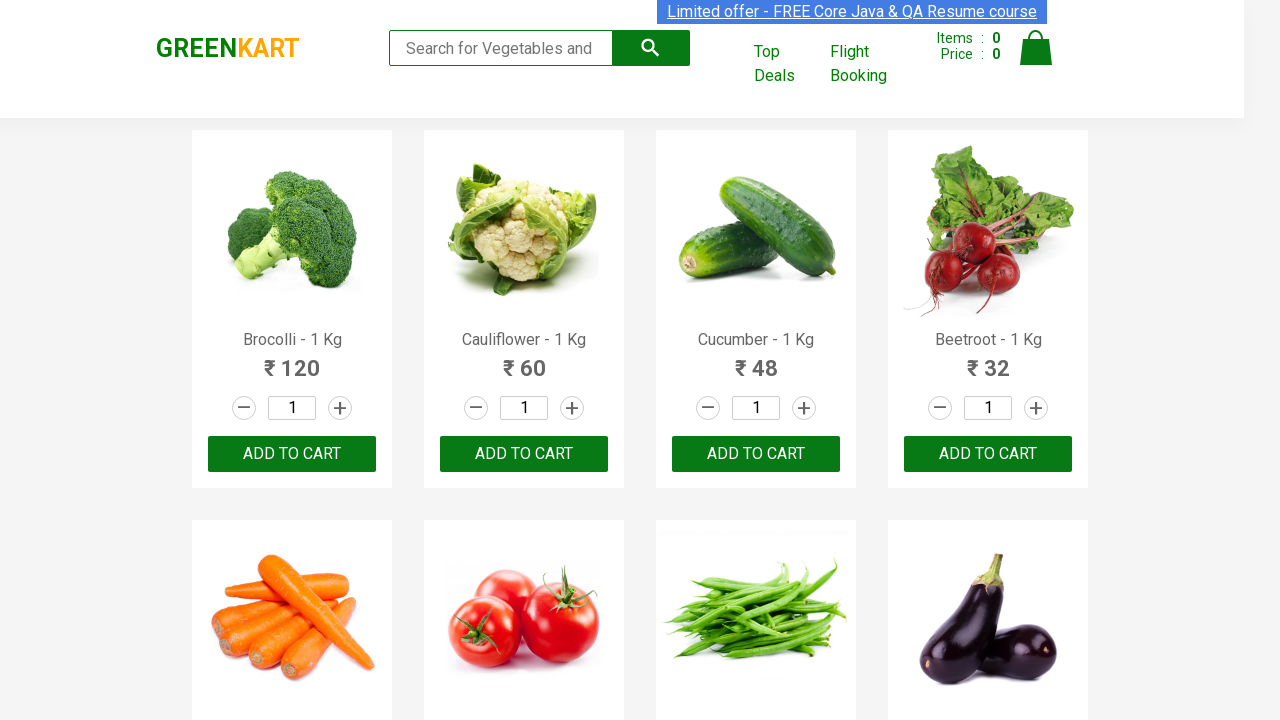

Clicked Add to Cart button for Brocolli at (292, 454) on xpath=//div[@class='product-action']/button >> nth=0
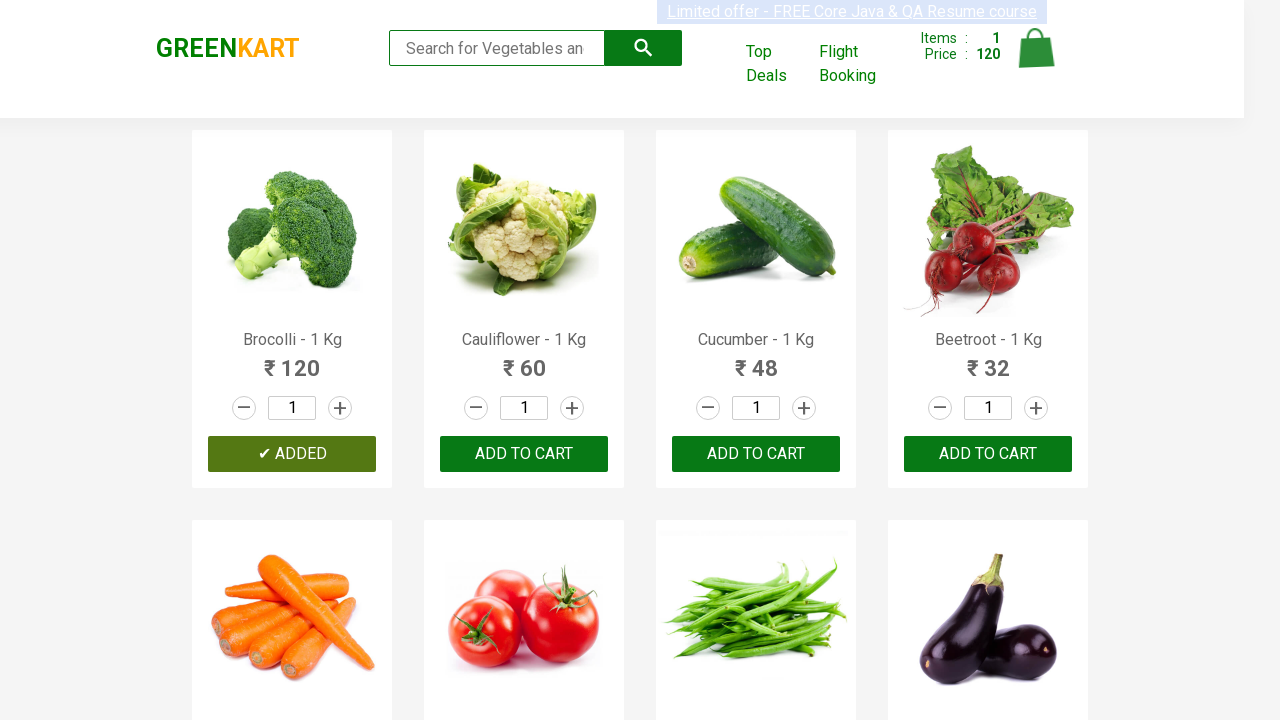

Waited for Brocolli to be added to cart (1 second)
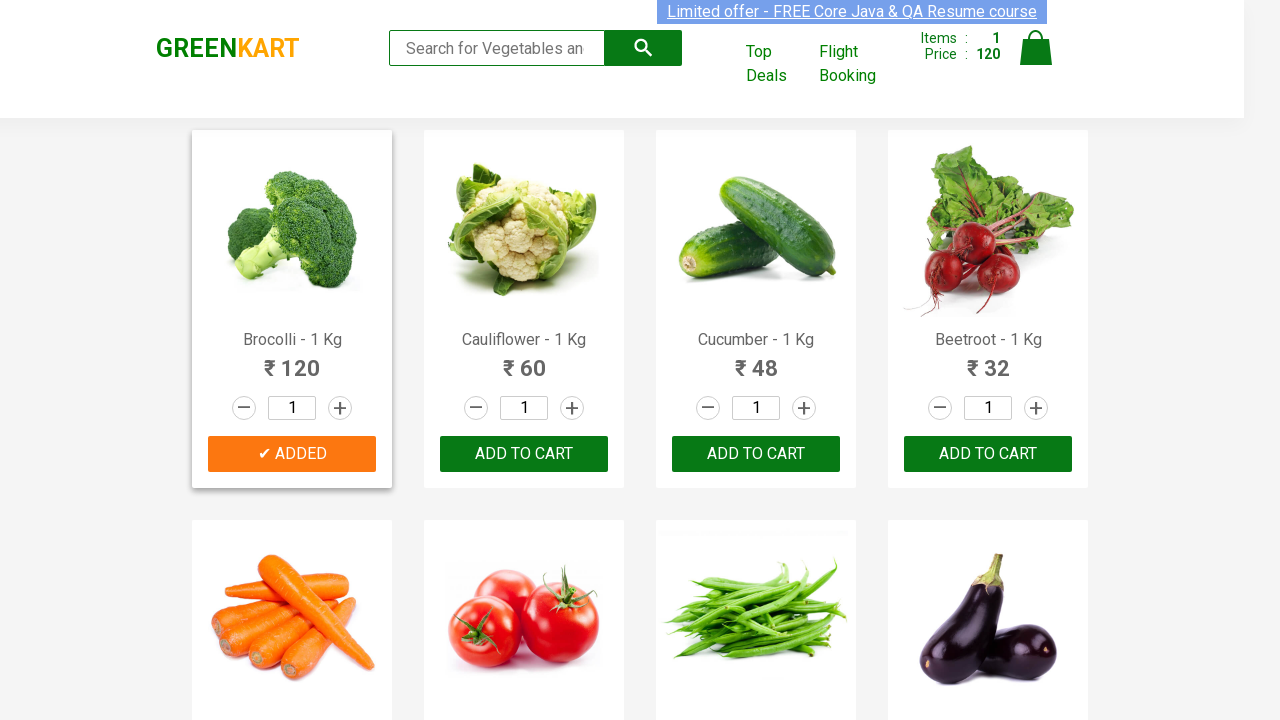

Clicked Add to Cart button for Cucumber at (756, 454) on xpath=//div[@class='product-action']/button >> nth=2
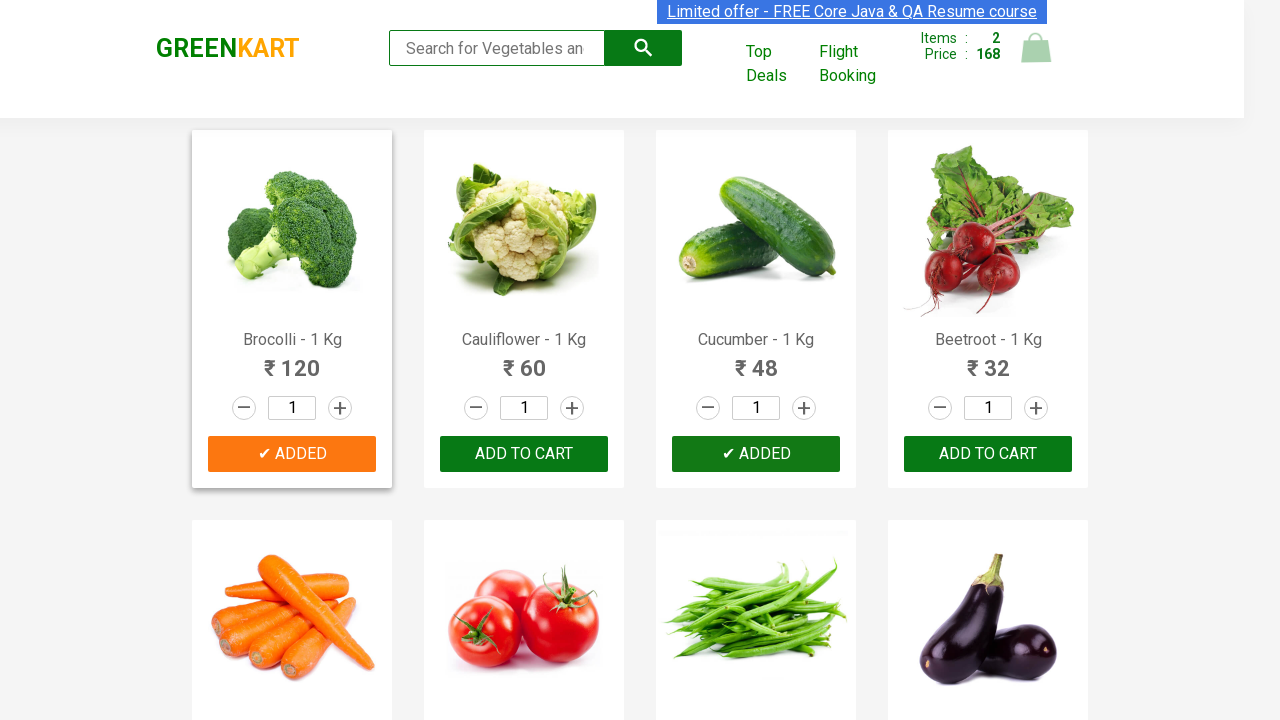

Waited for Cucumber to be added to cart (1 second)
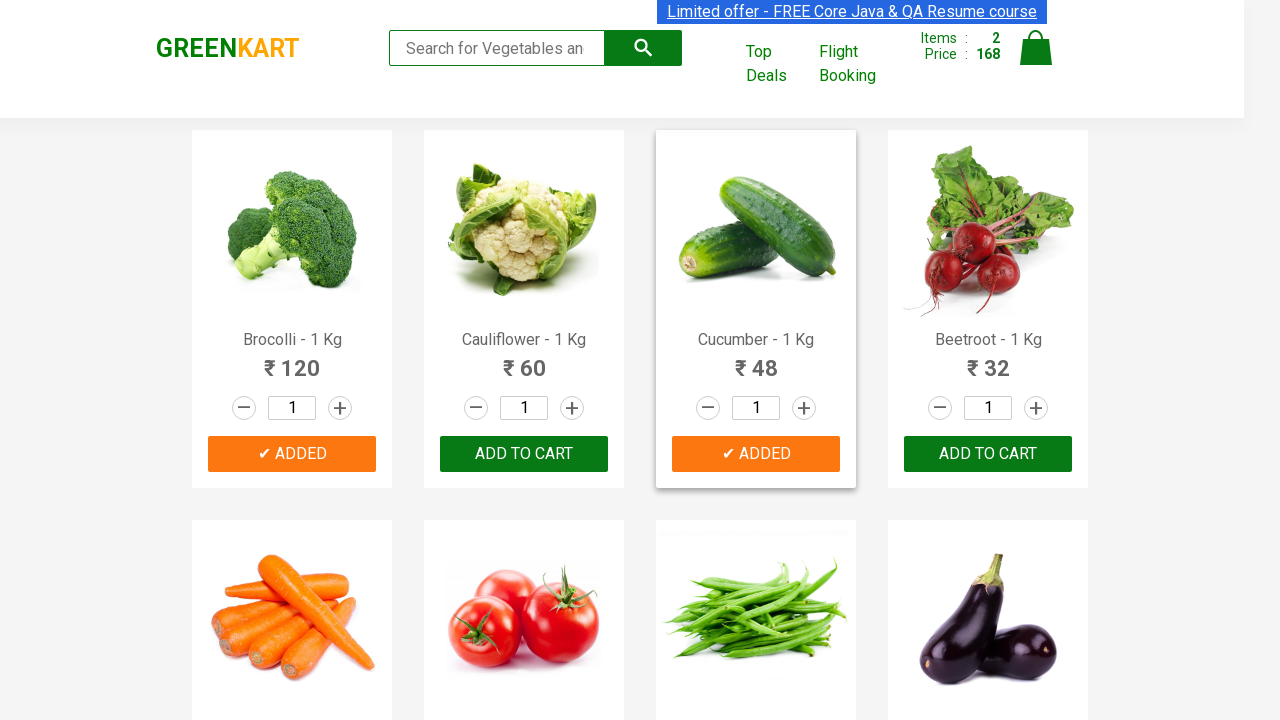

Clicked Add to Cart button for Carrot at (292, 360) on xpath=//div[@class='product-action']/button >> nth=4
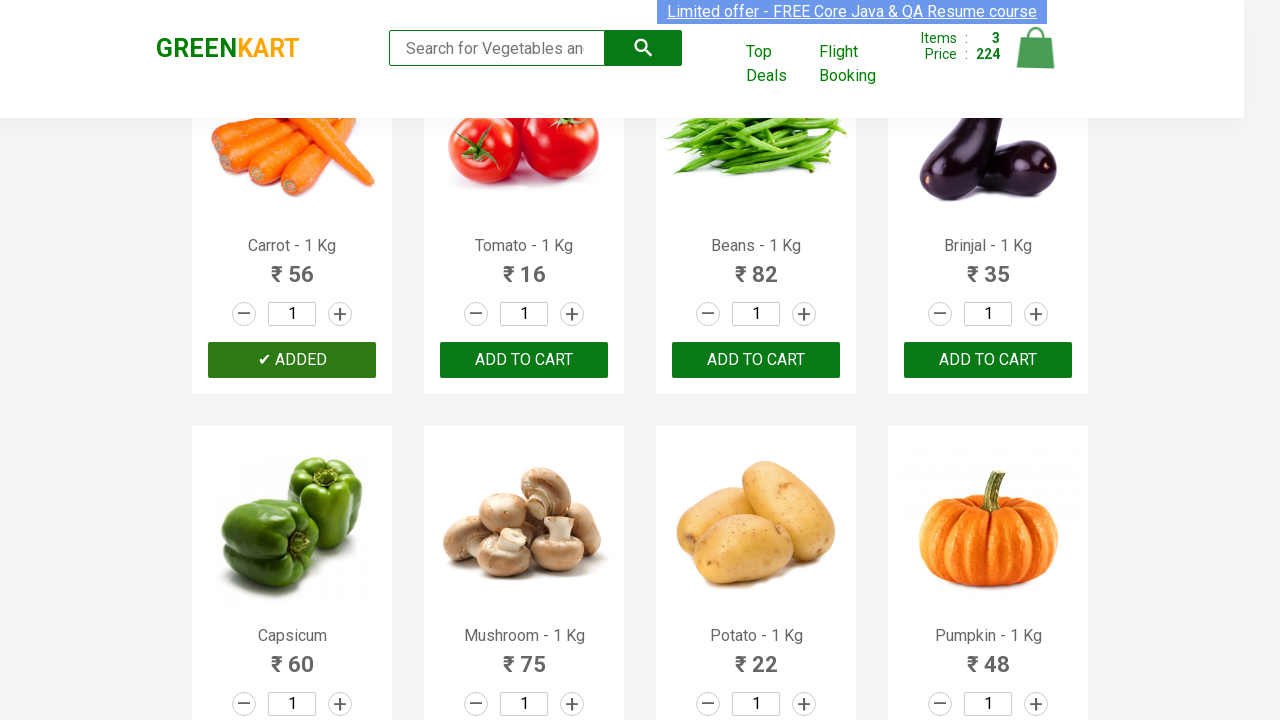

Waited for Carrot to be added to cart (1 second)
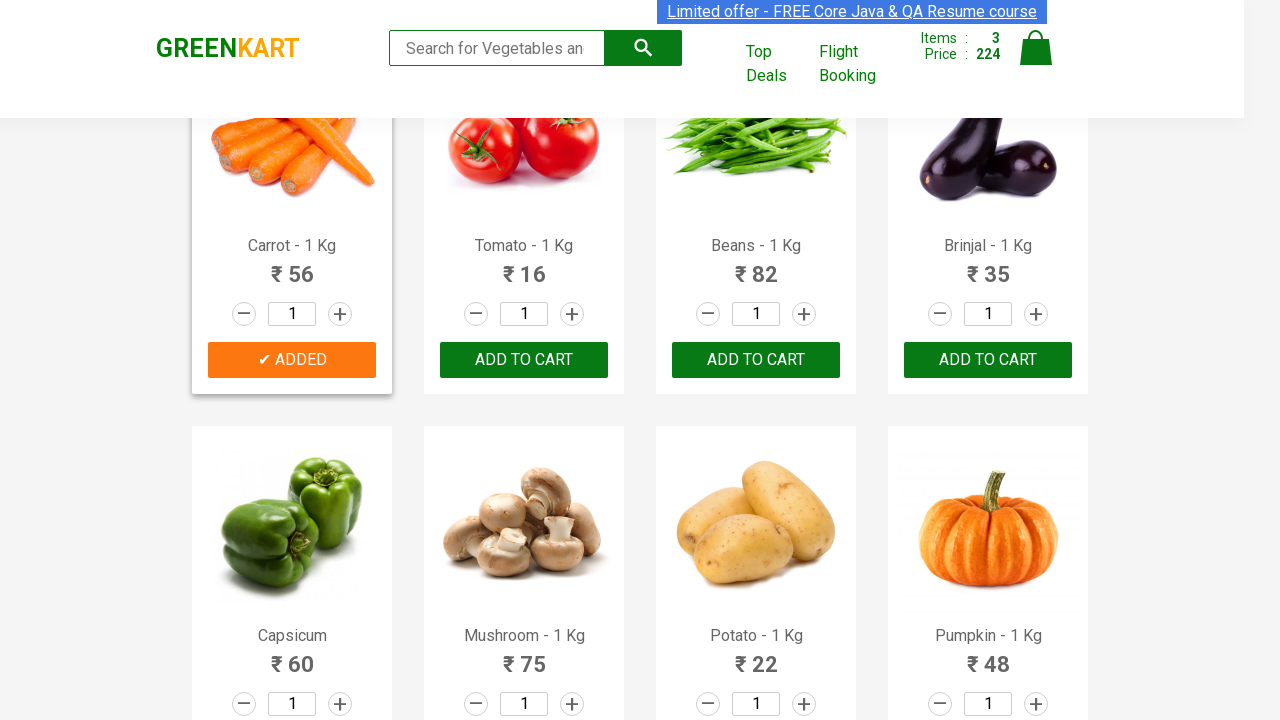

Clicked Add to Cart button for Beans at (756, 360) on xpath=//div[@class='product-action']/button >> nth=6
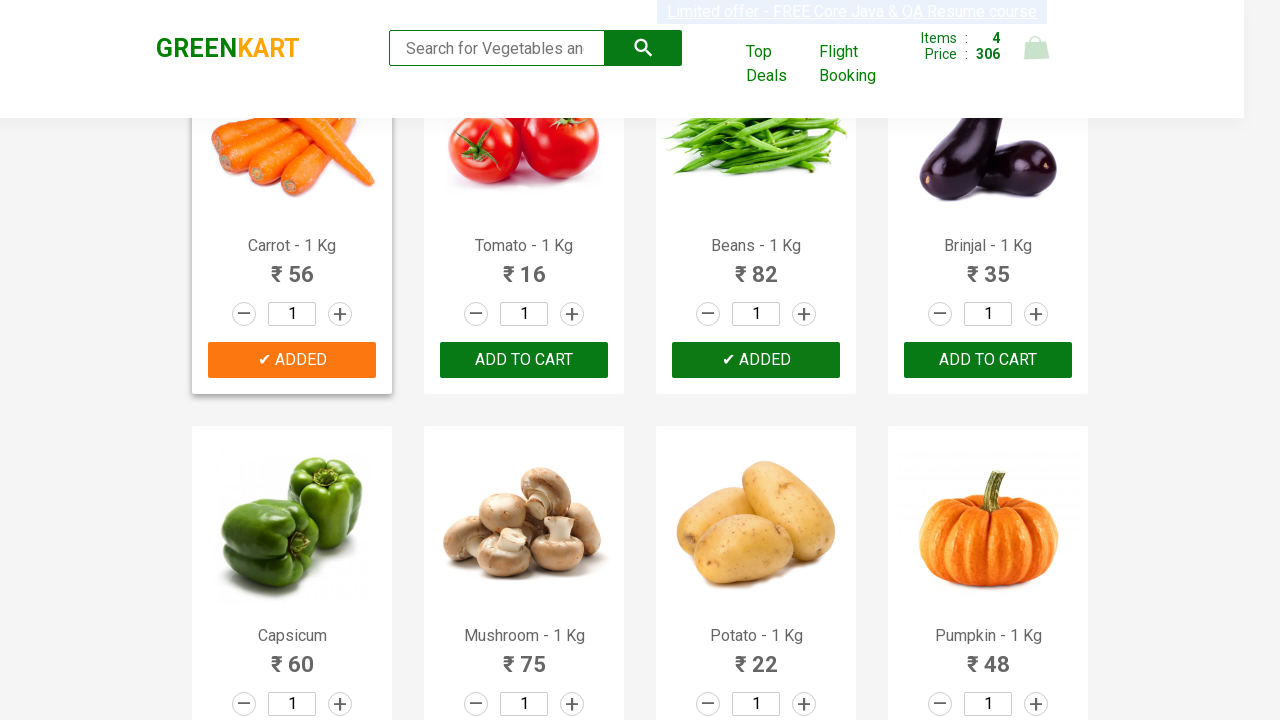

Waited for Beans to be added to cart (1 second)
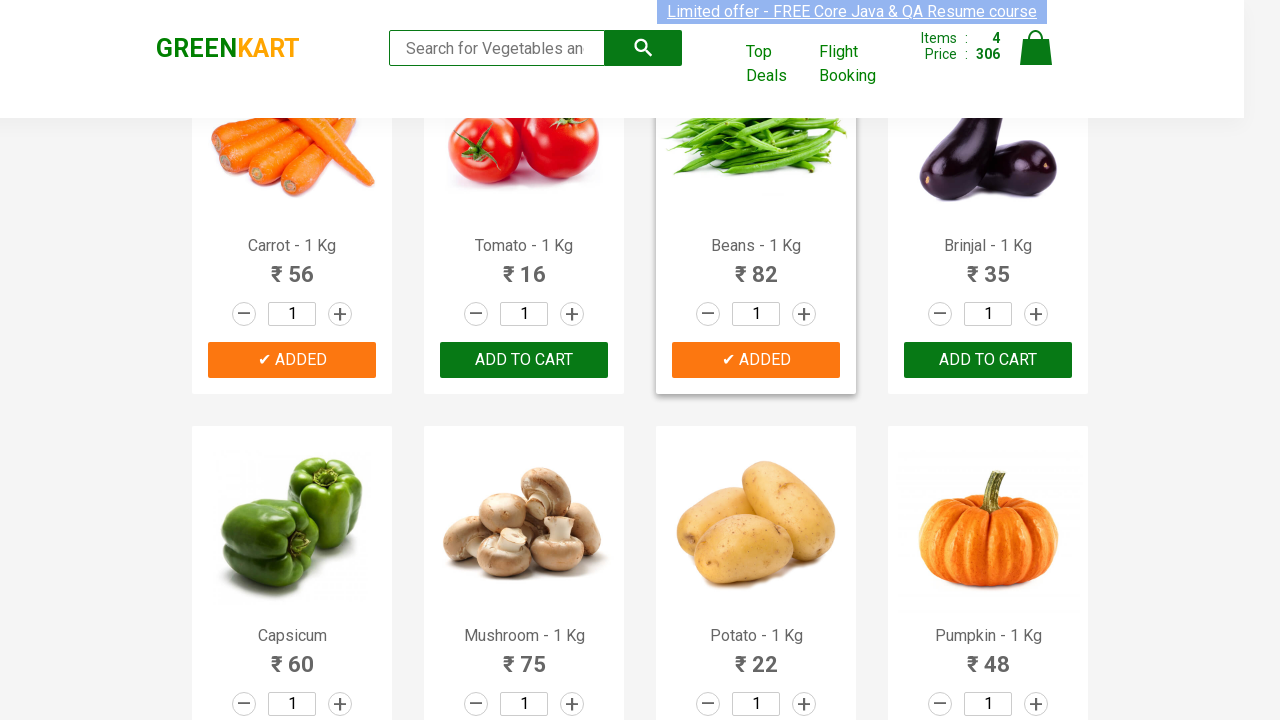

Clicked Add to Cart button for Potato at (756, 360) on xpath=//div[@class='product-action']/button >> nth=10
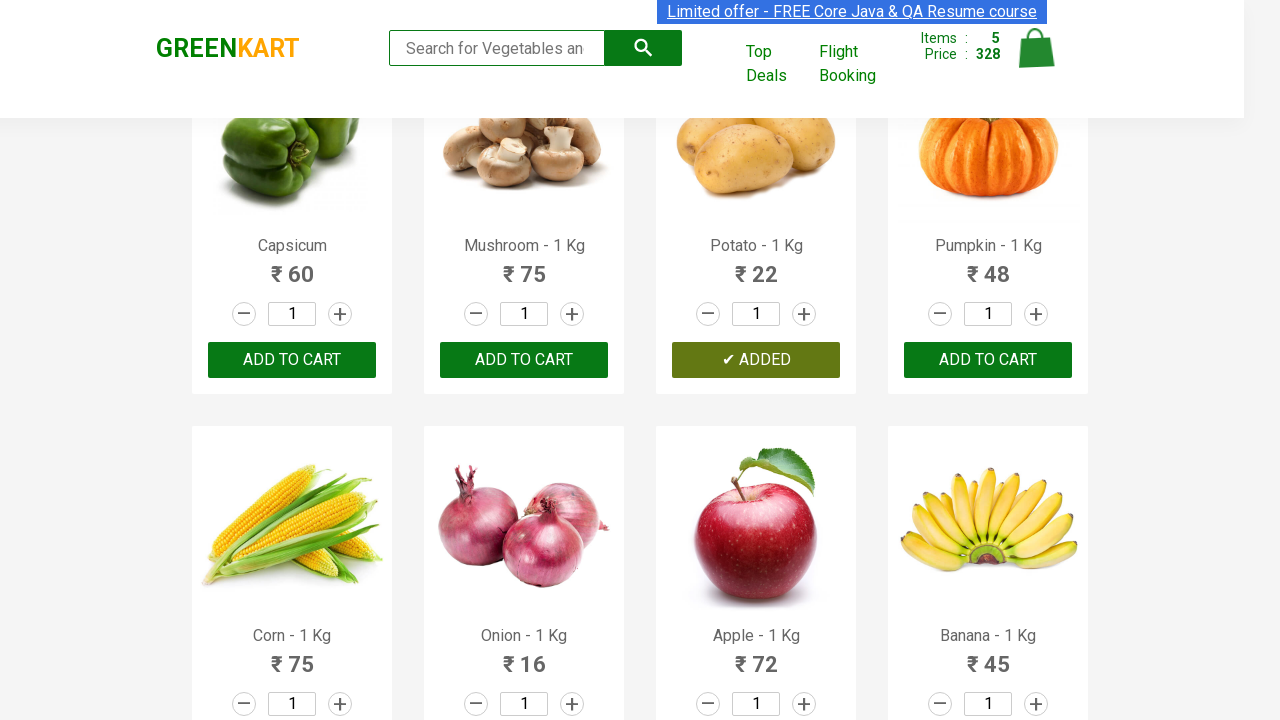

Waited for Potato to be added to cart (1 second)
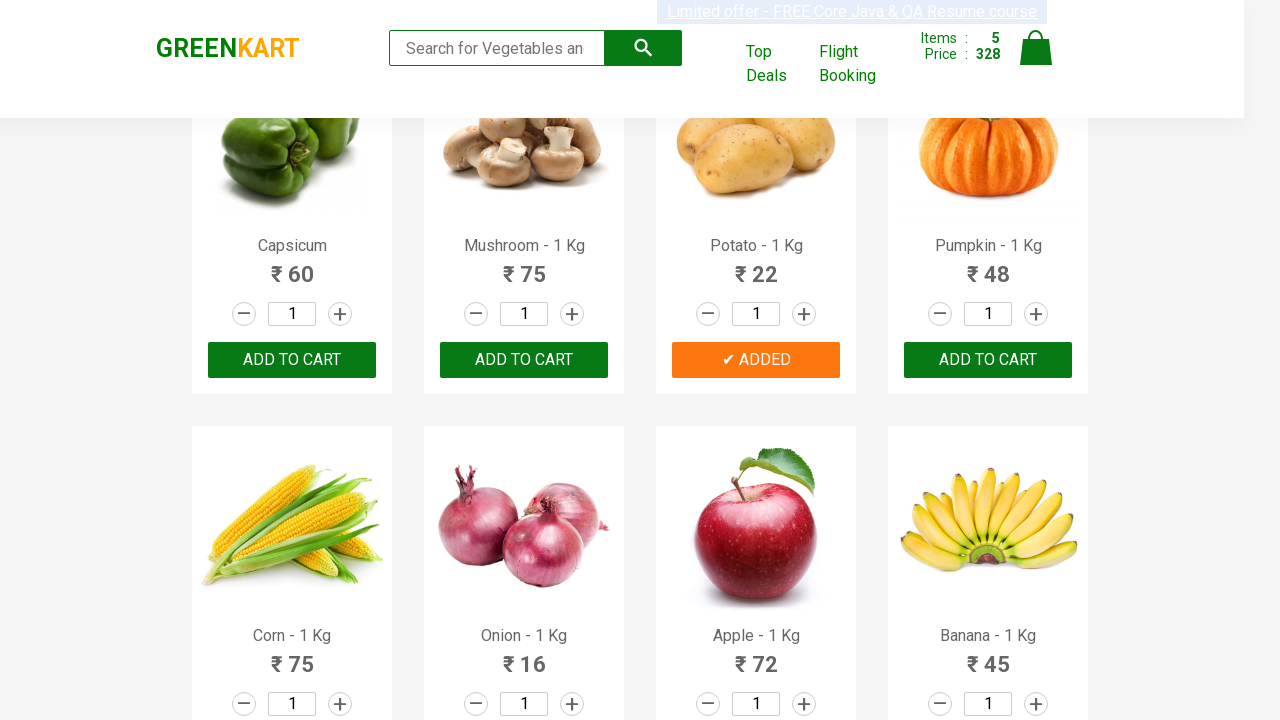

Clicked on cart icon to view cart at (1036, 48) on img[alt='Cart']
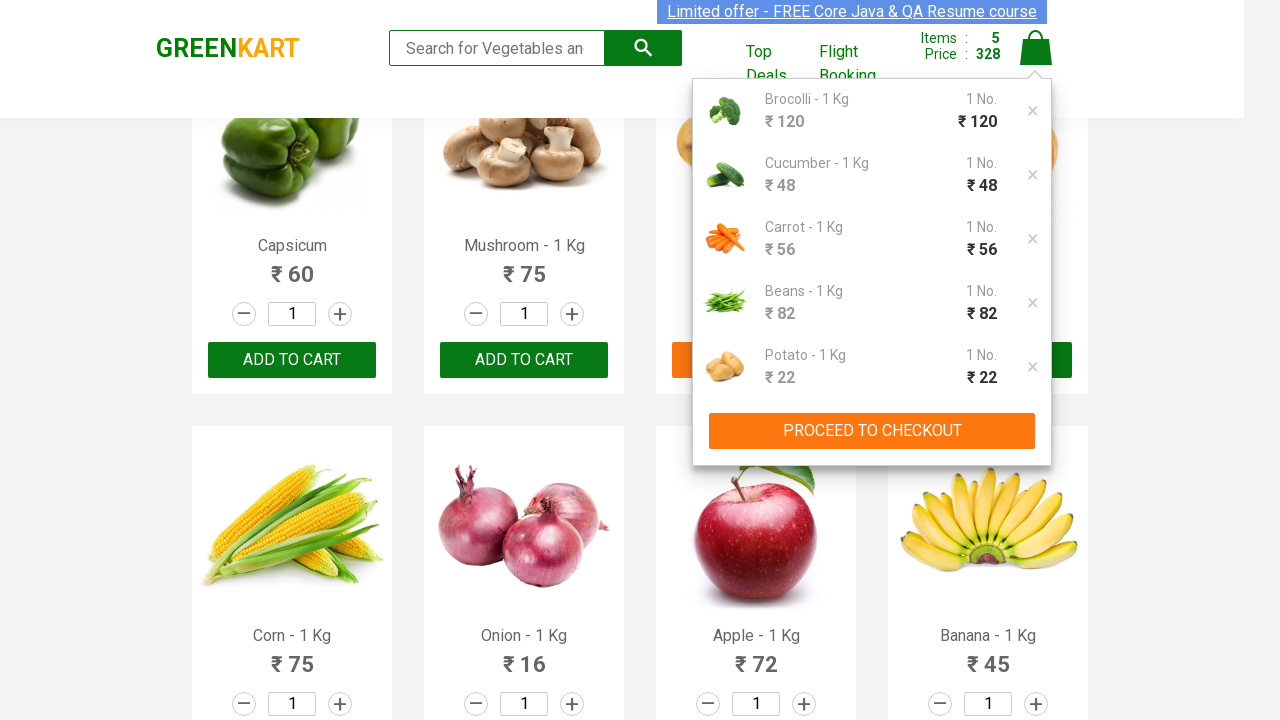

Clicked PROCEED TO CHECKOUT button at (872, 431) on xpath=//button[contains(text(),'PROCEED TO CHECKOUT')]
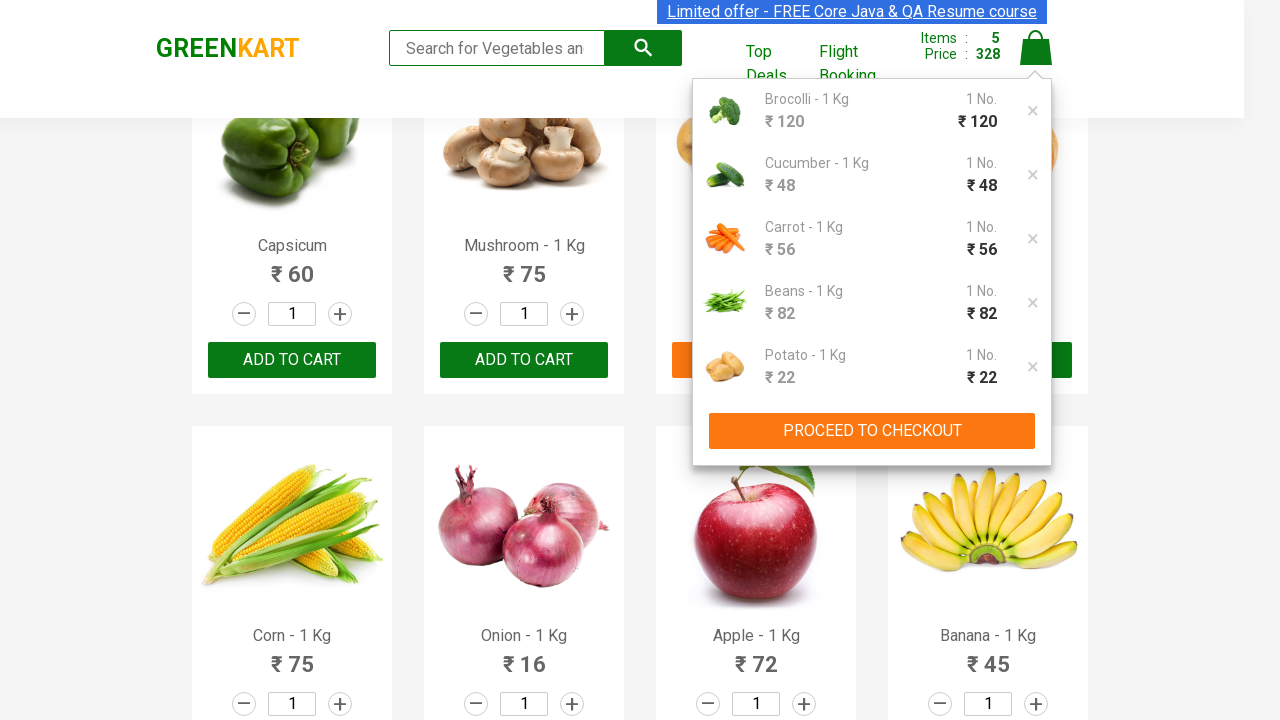

Promo code field appeared
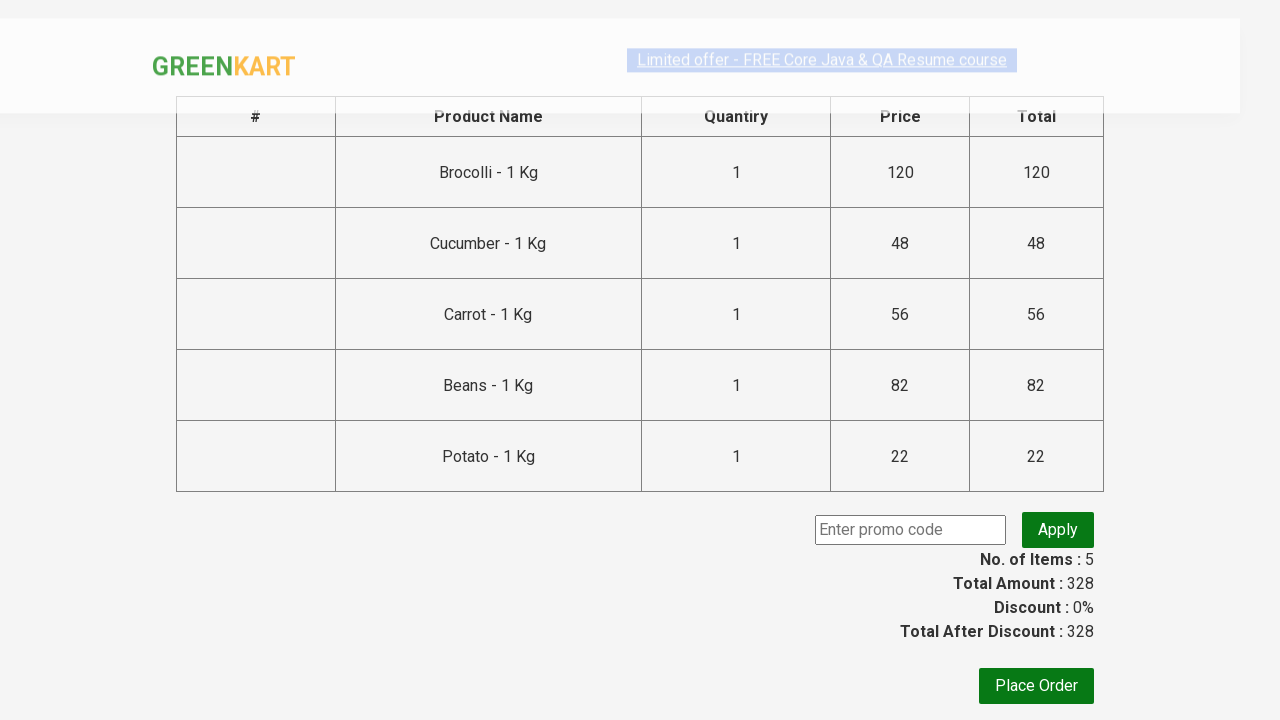

Filled promo code field with 'rahulshettyacademy' on .promoCode
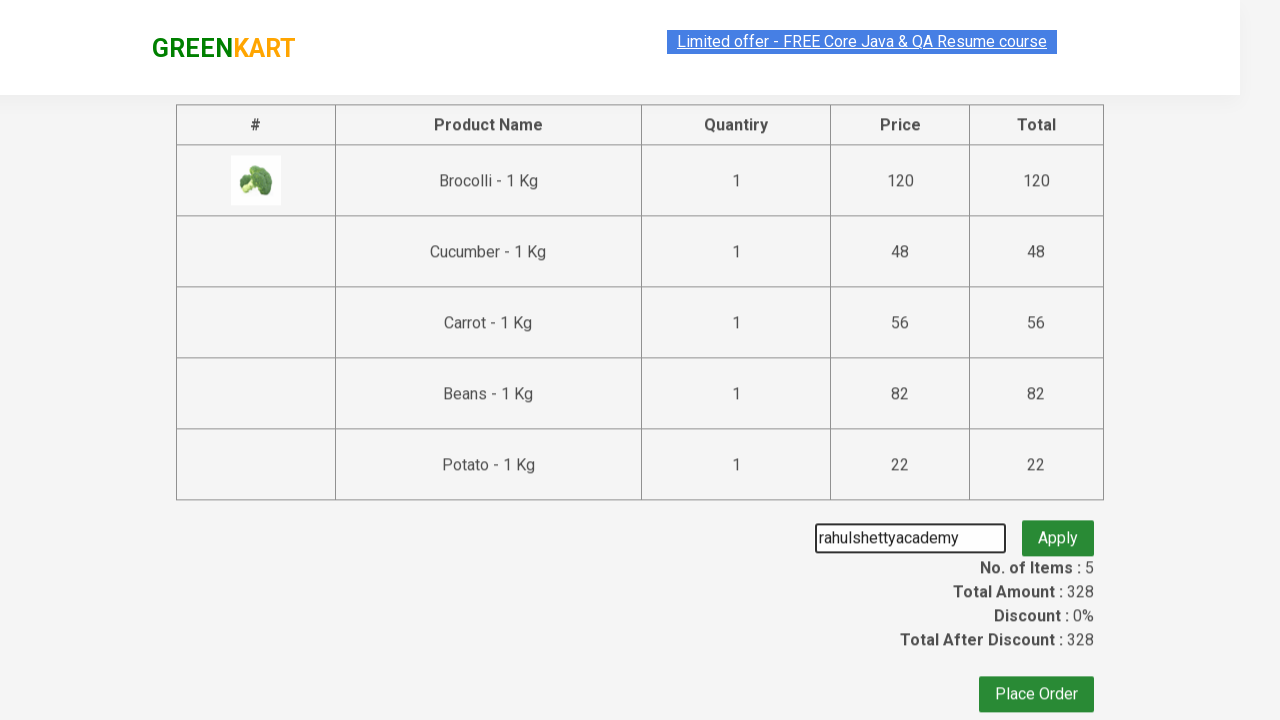

Clicked promo code apply button at (1058, 530) on .promoBtn
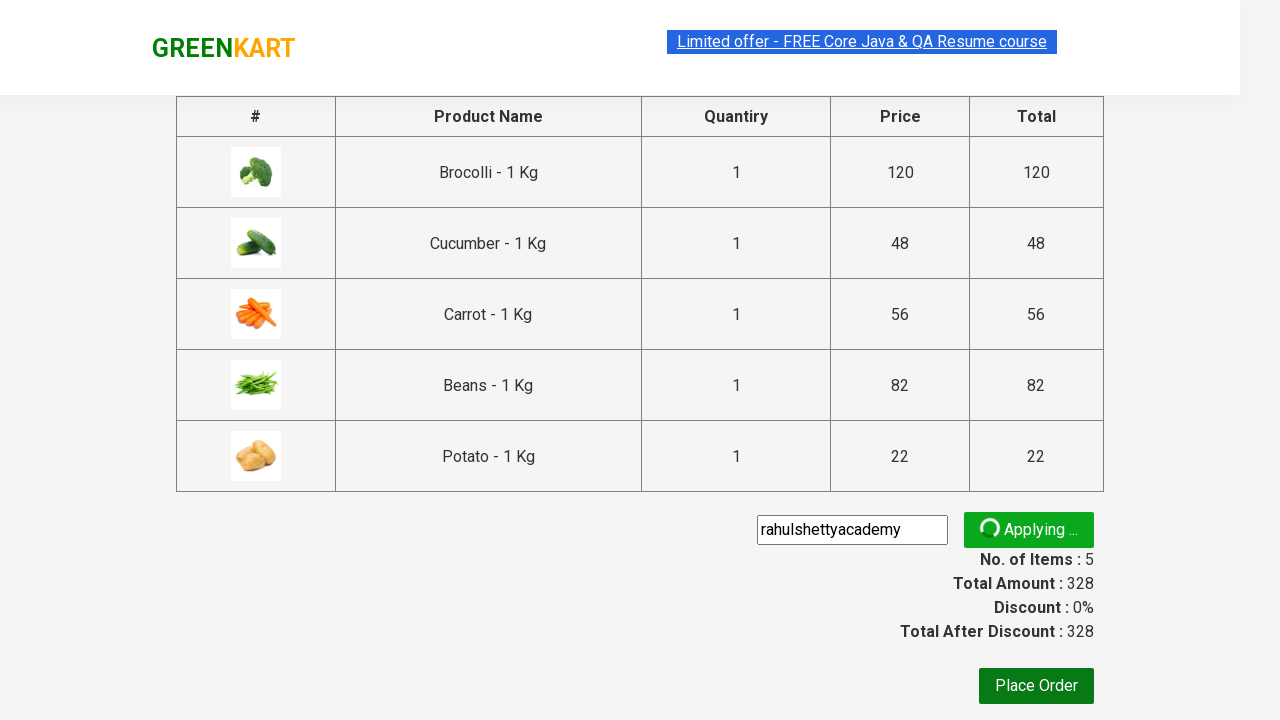

Promo code result message appeared
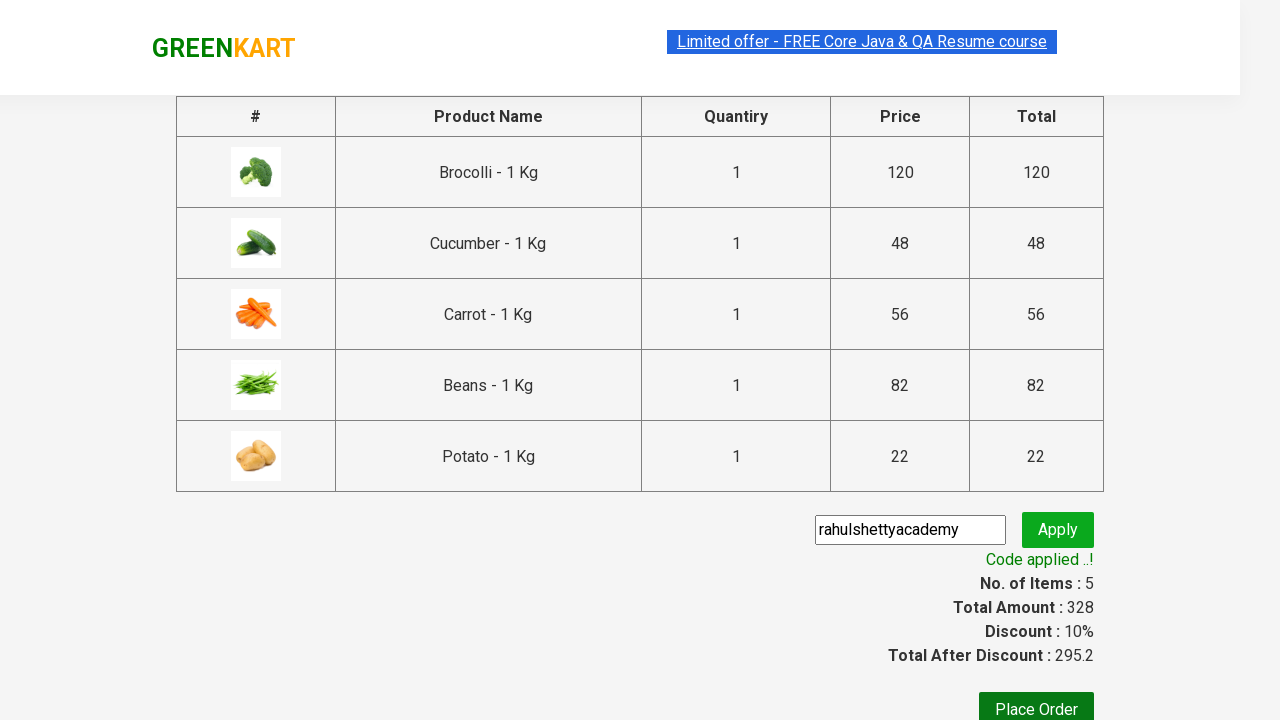

Retrieved promo info message: Code applied ..!
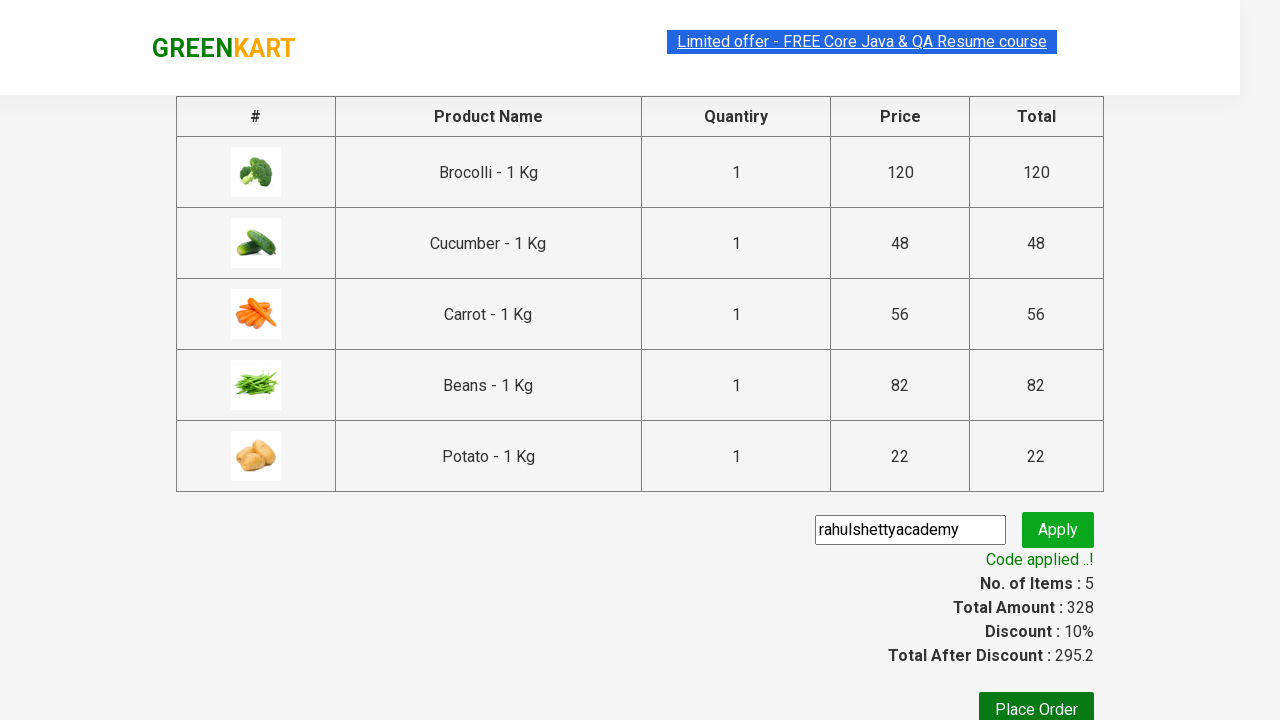

Clicked promo button again at (1058, 530) on .promoBtn
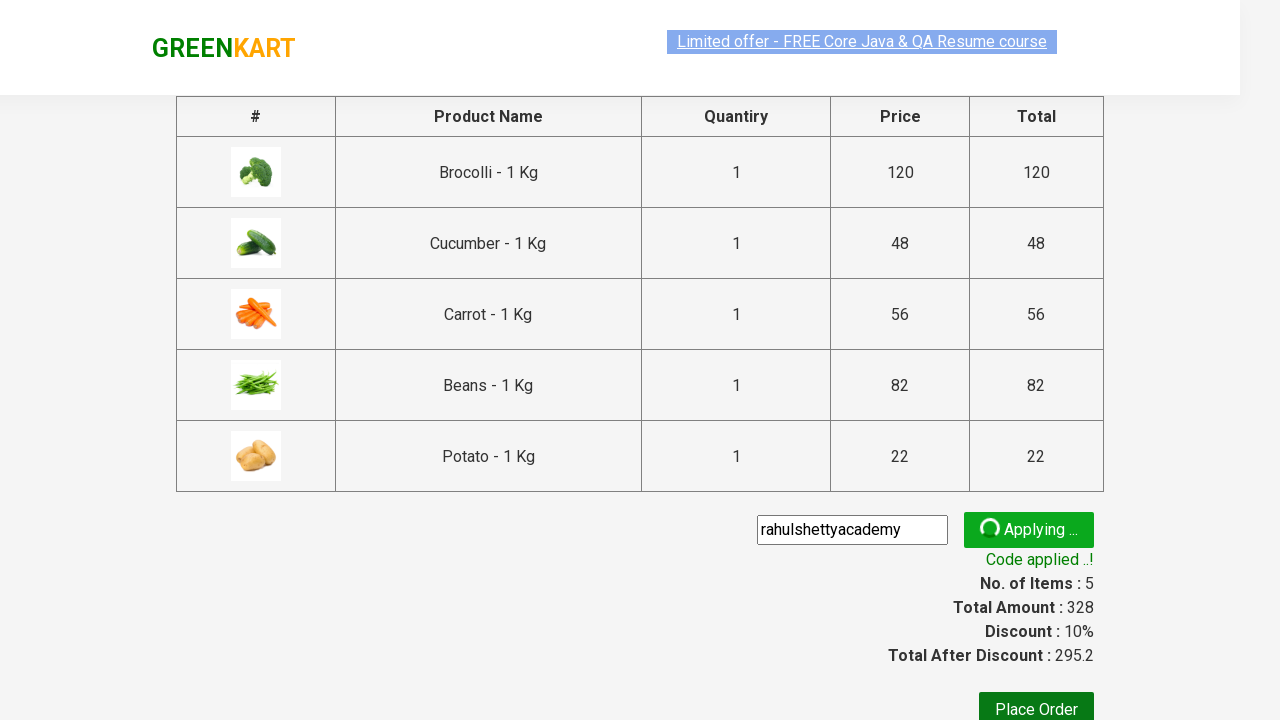

Waited before placing order (4 seconds)
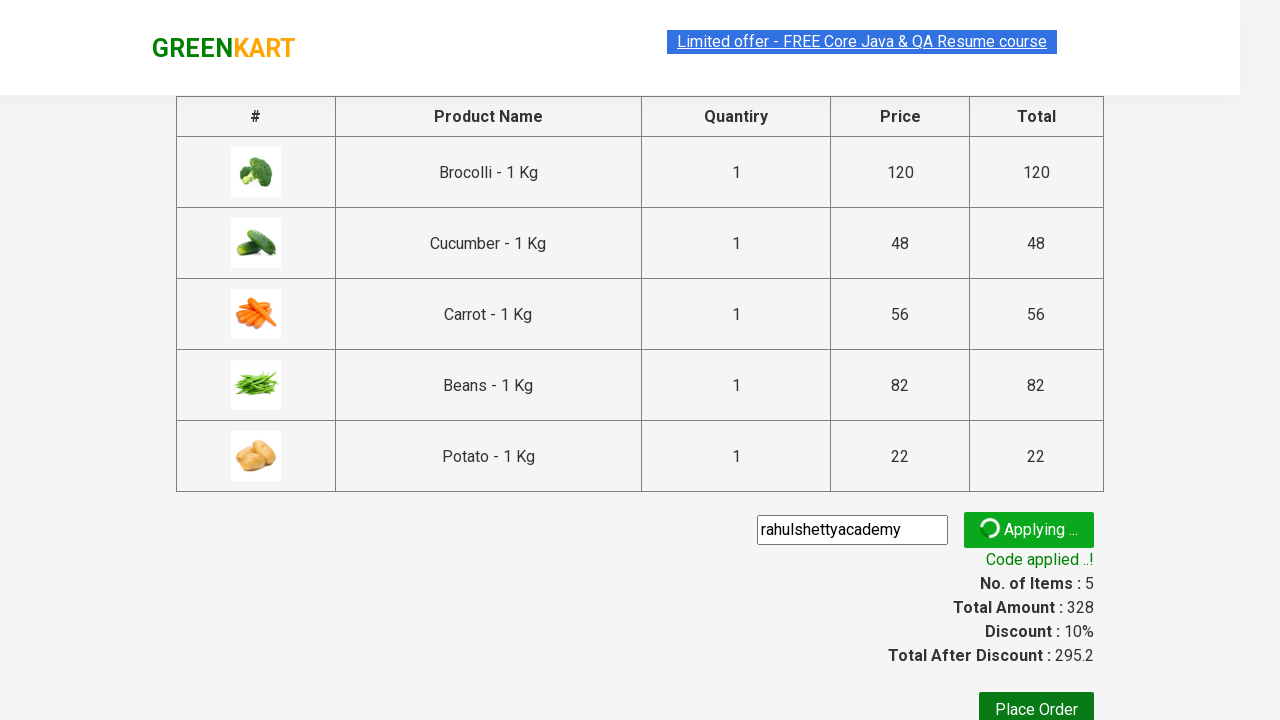

Clicked Place Order button to complete checkout at (1036, 702) on xpath=//button[text()='Place Order']
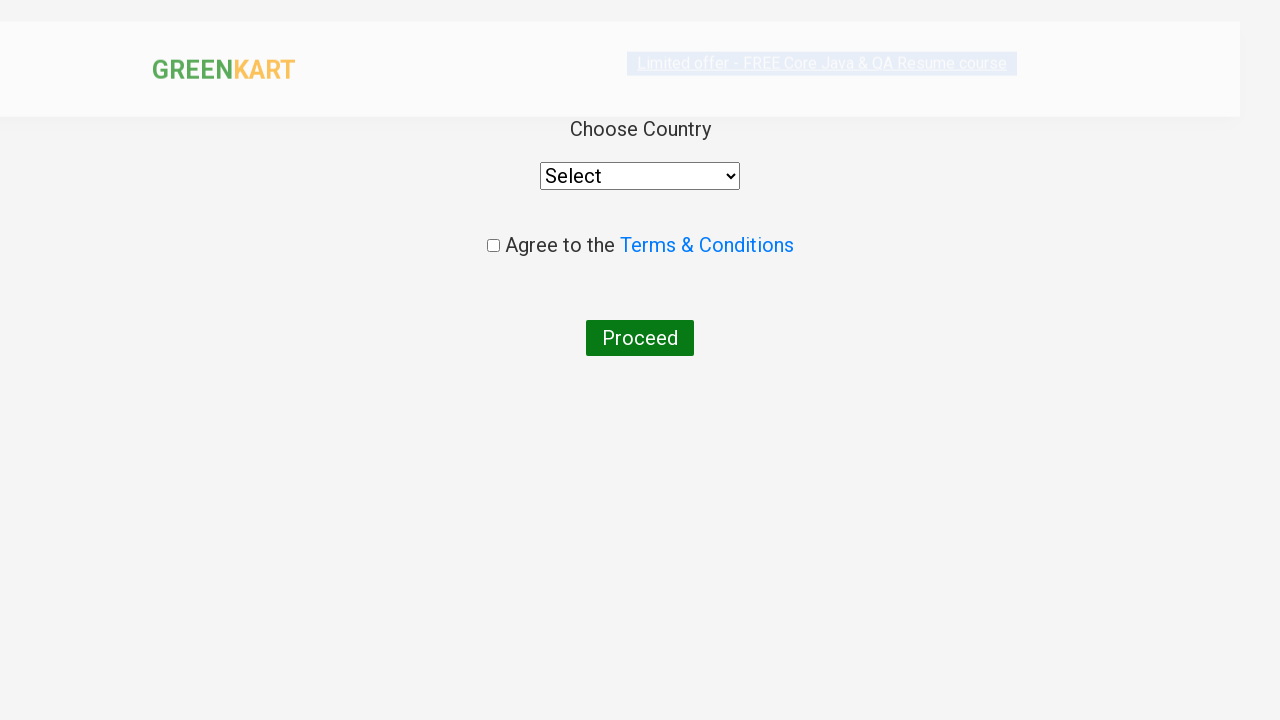

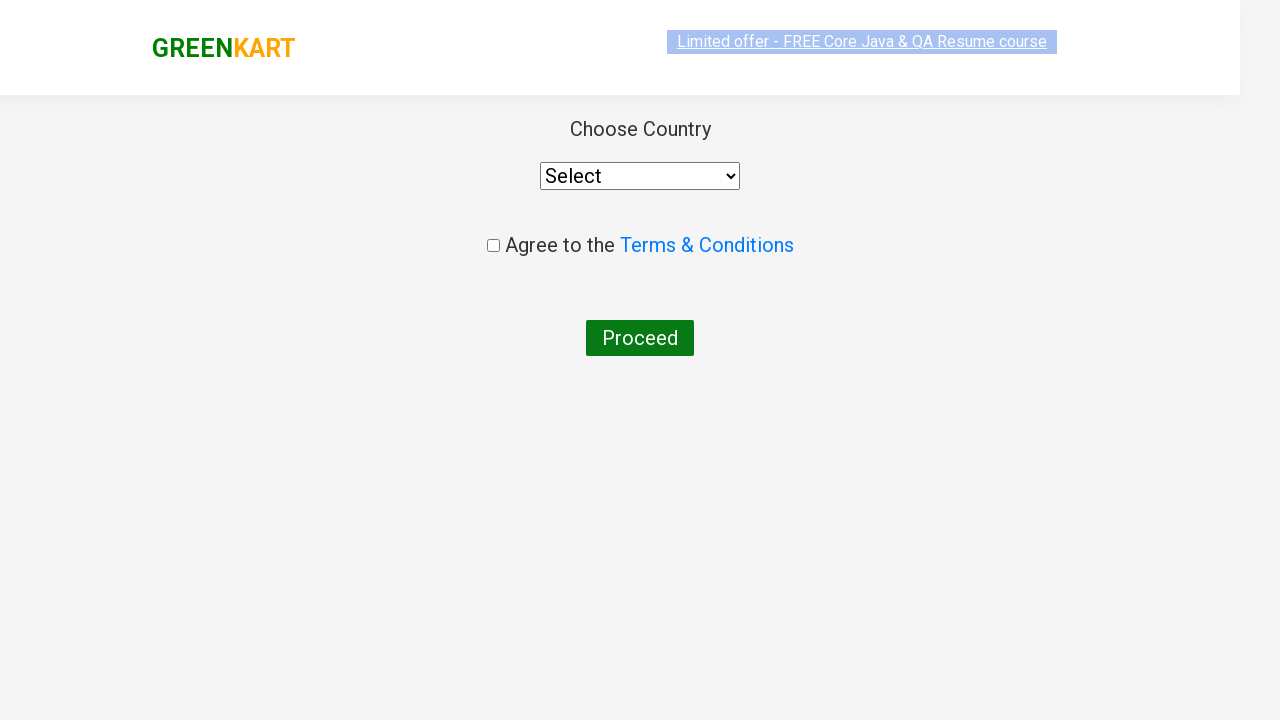